Navigates to the about page and waits for it to load completely

Starting URL: https://graphixcollab.com/about

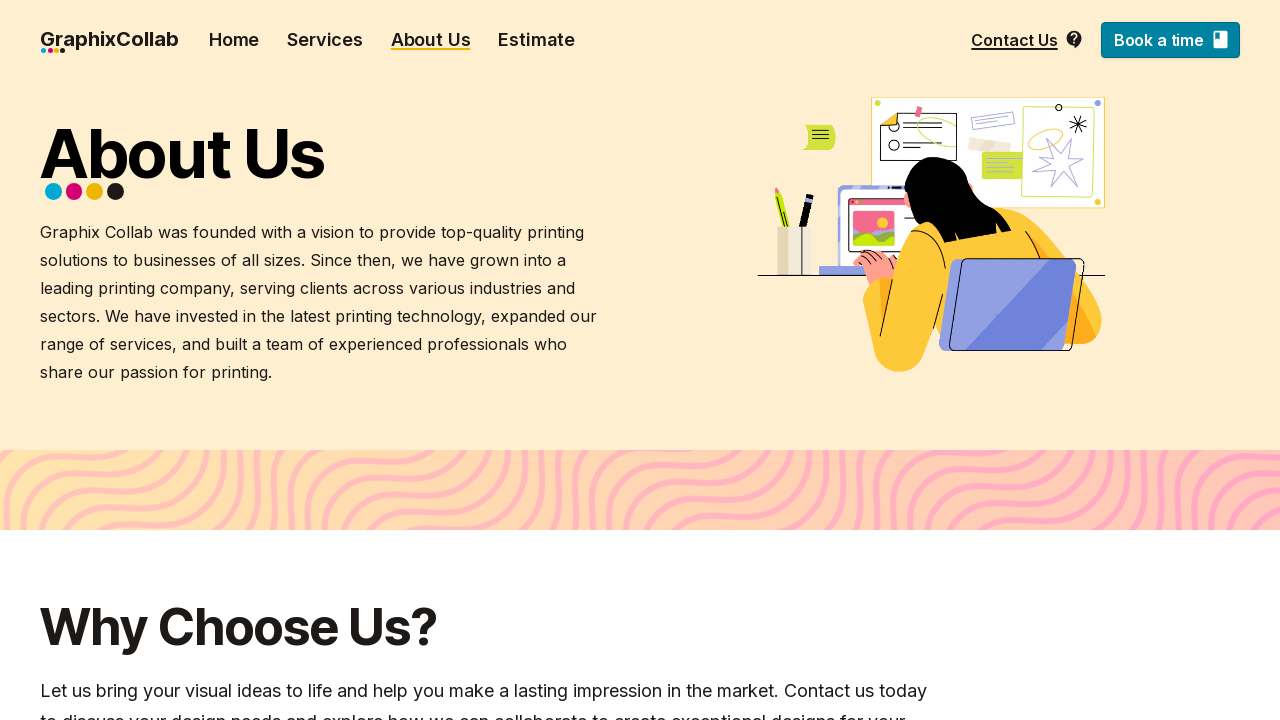

Navigated to about page at https://graphixcollab.com/about
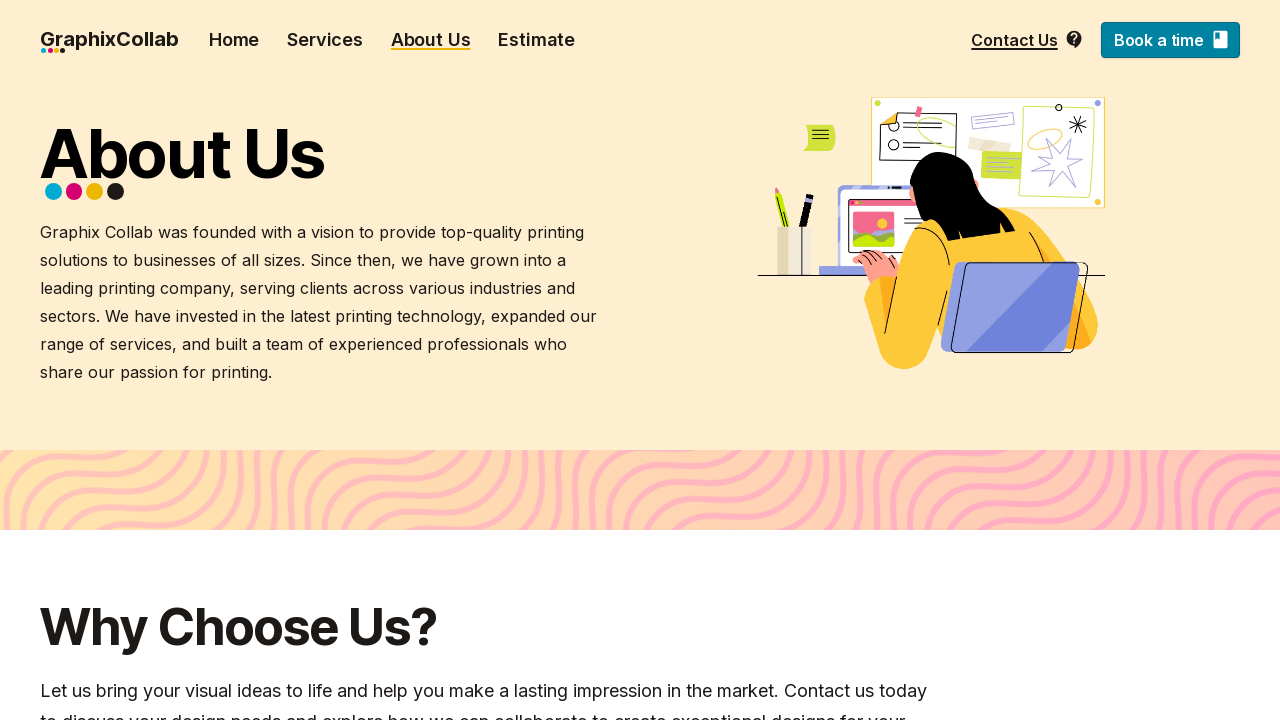

About page fully loaded with no pending network requests
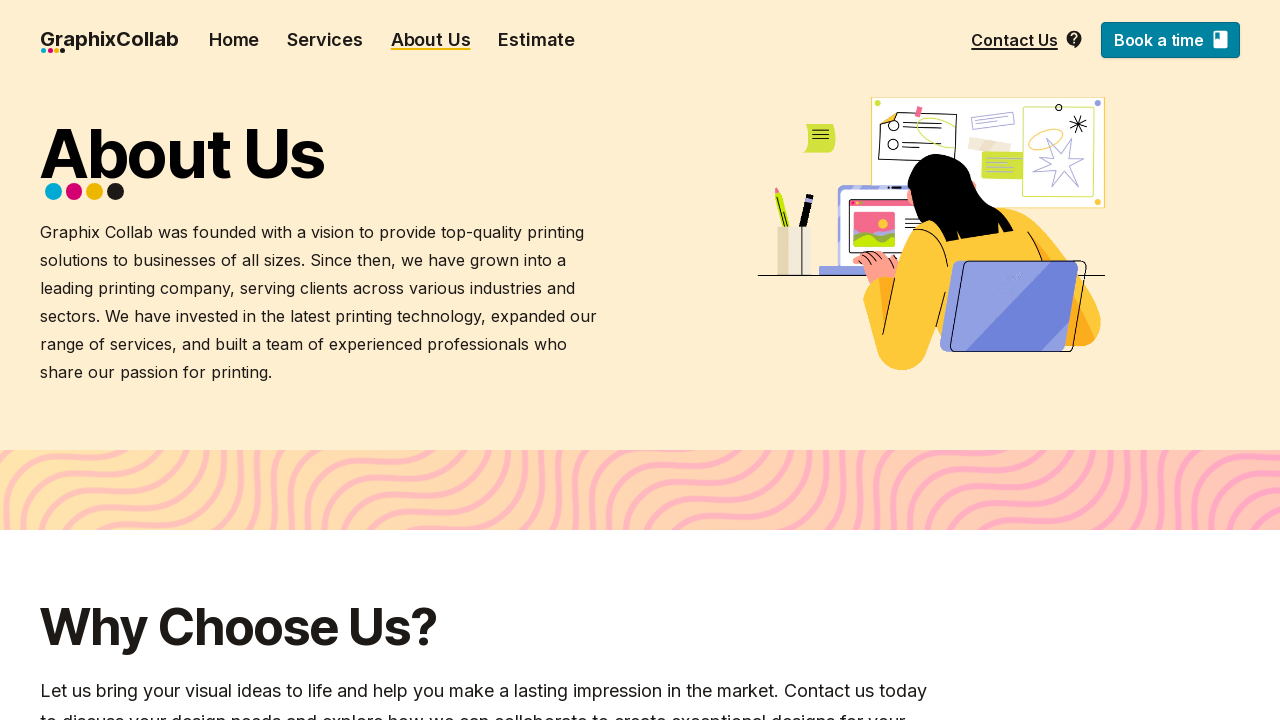

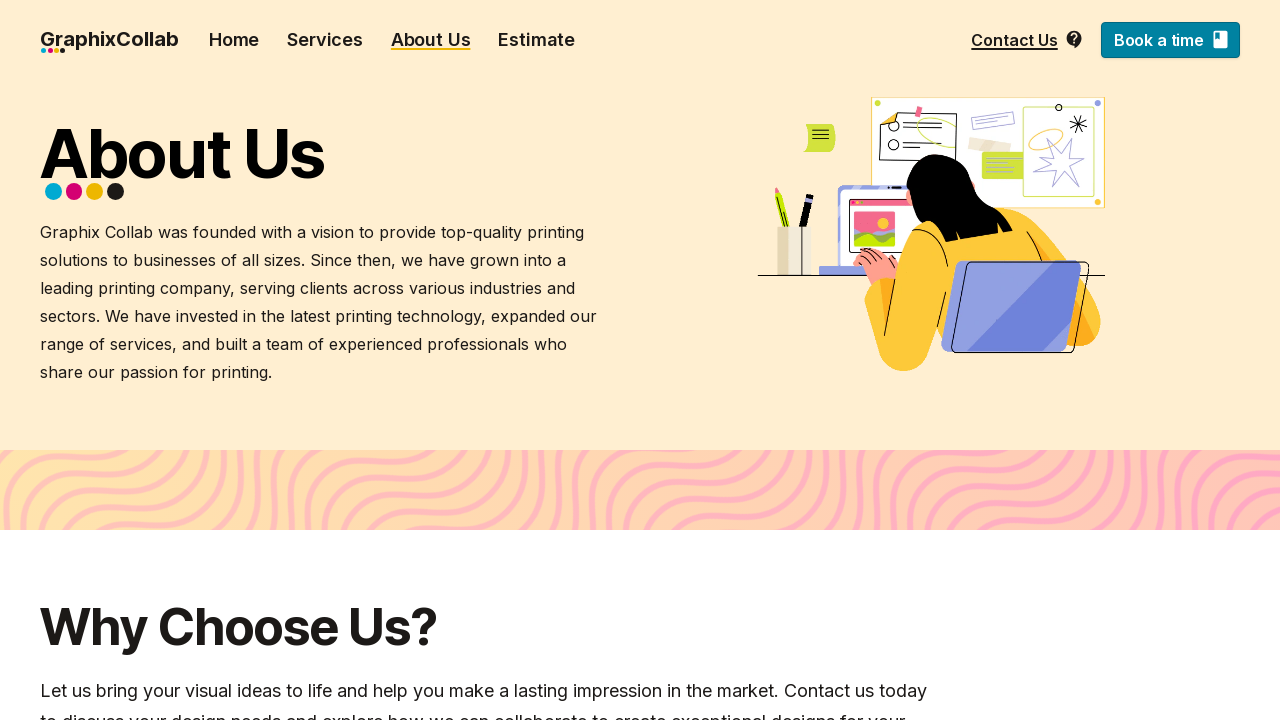